Tests the Macedonian Stock Exchange historical data search by selecting an issuer from dropdown, entering a date range, and submitting the search form to view results.

Starting URL: https://www.mse.mk/en/stats/symbolhistory/kmb

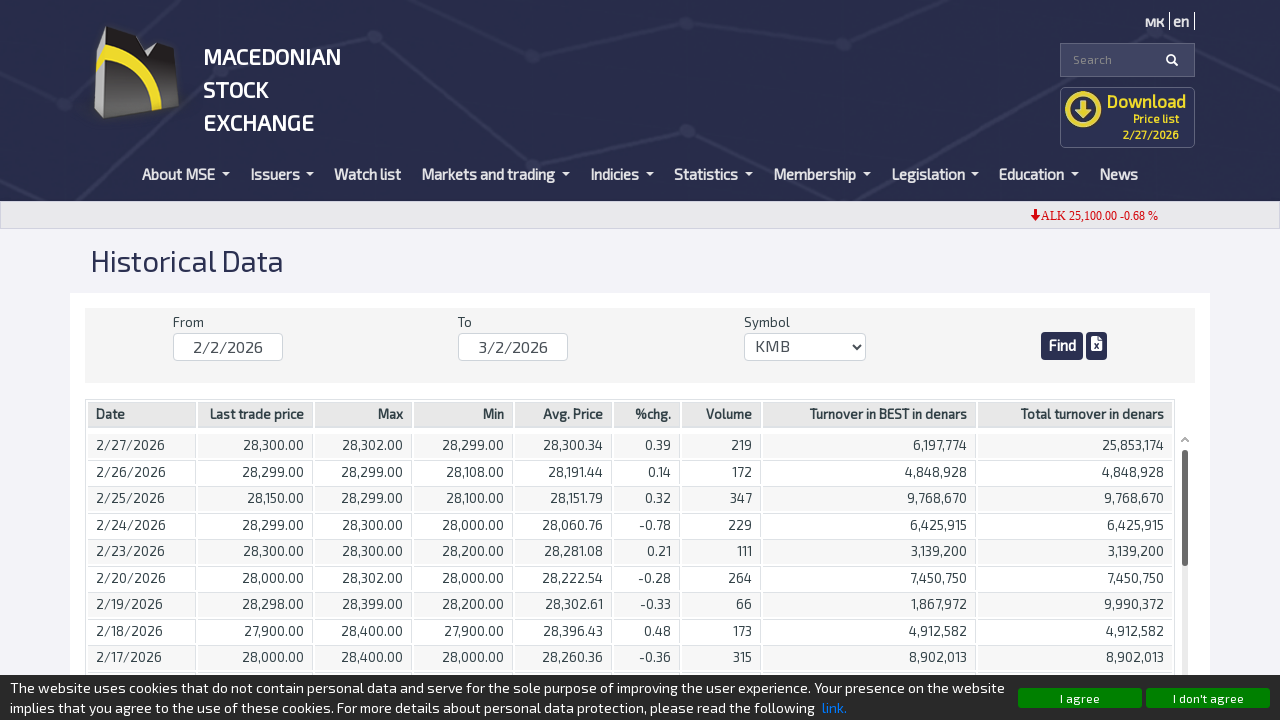

Issuer dropdown loaded
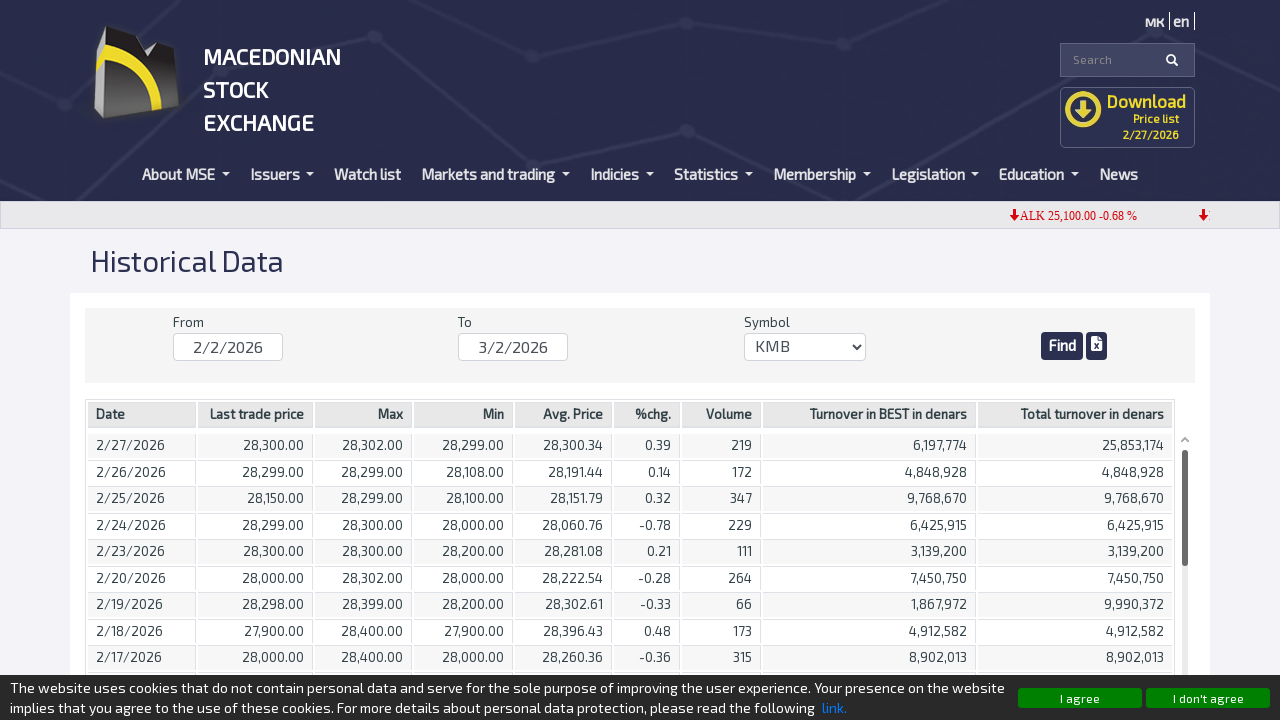

Selected issuer 'ALK' from dropdown on #Code
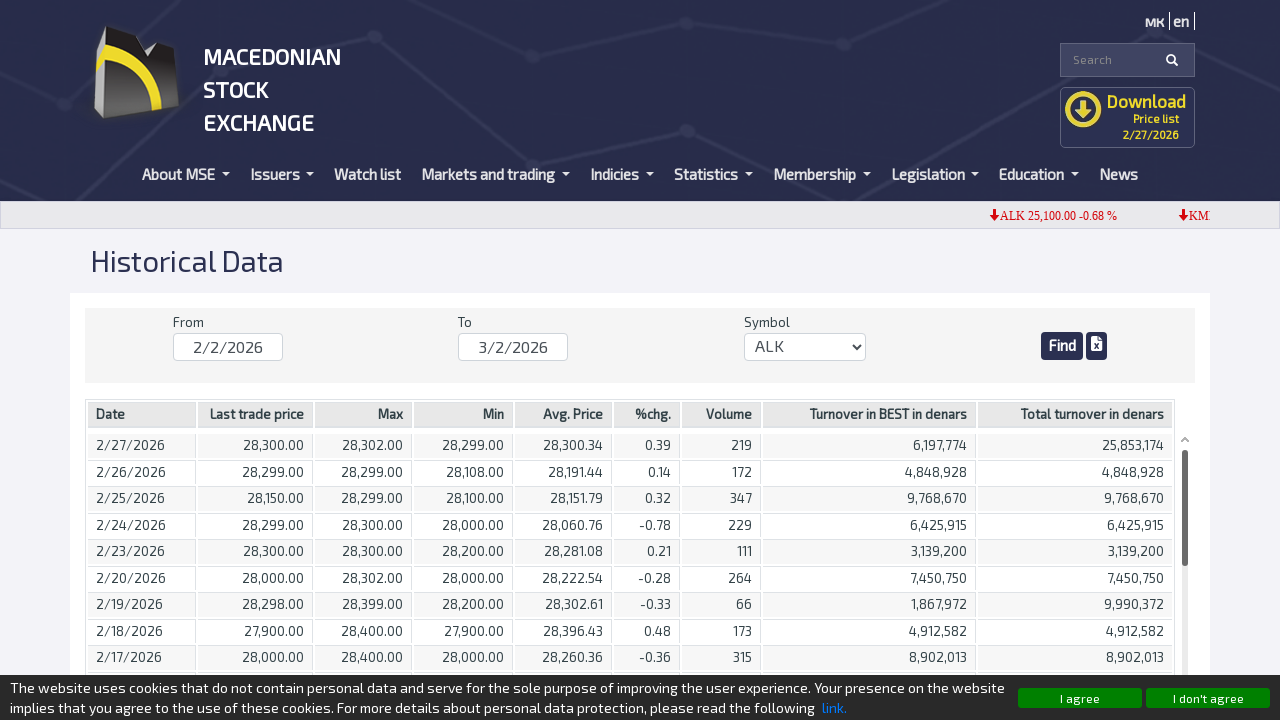

Filled FromDate field with 01/01/2024 on #FromDate
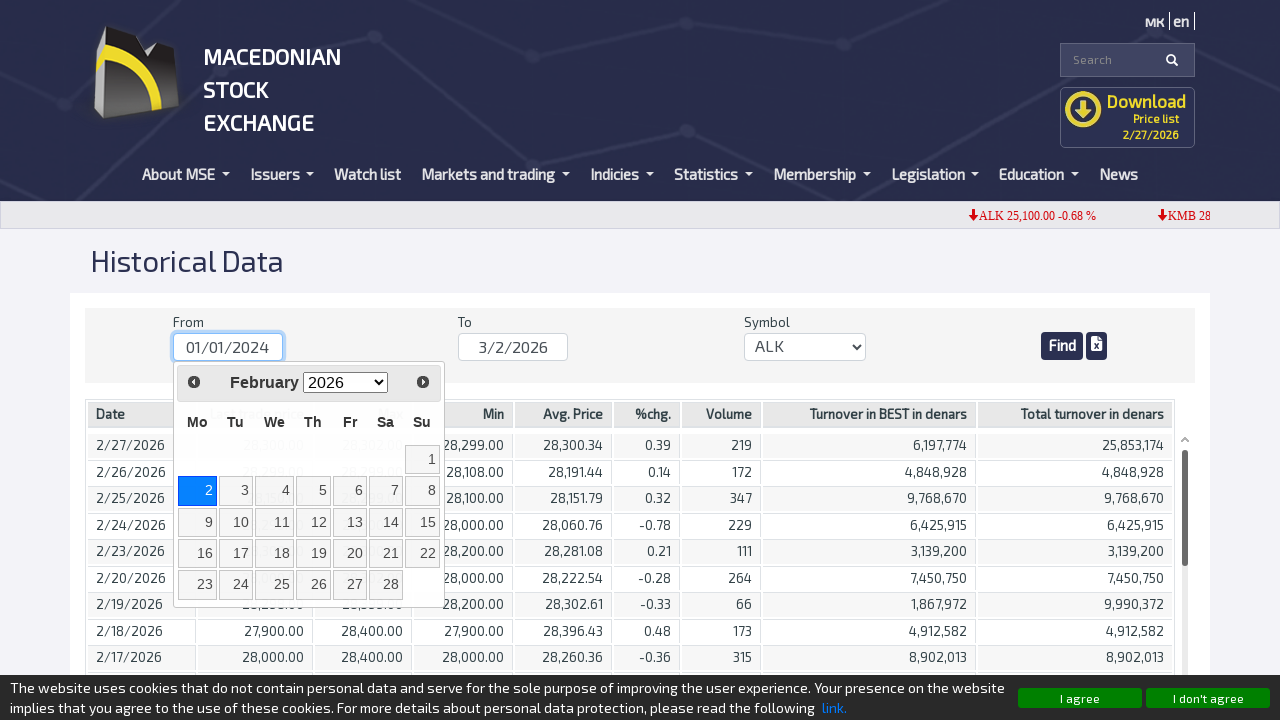

Filled ToDate field with 12/31/2024 on #ToDate
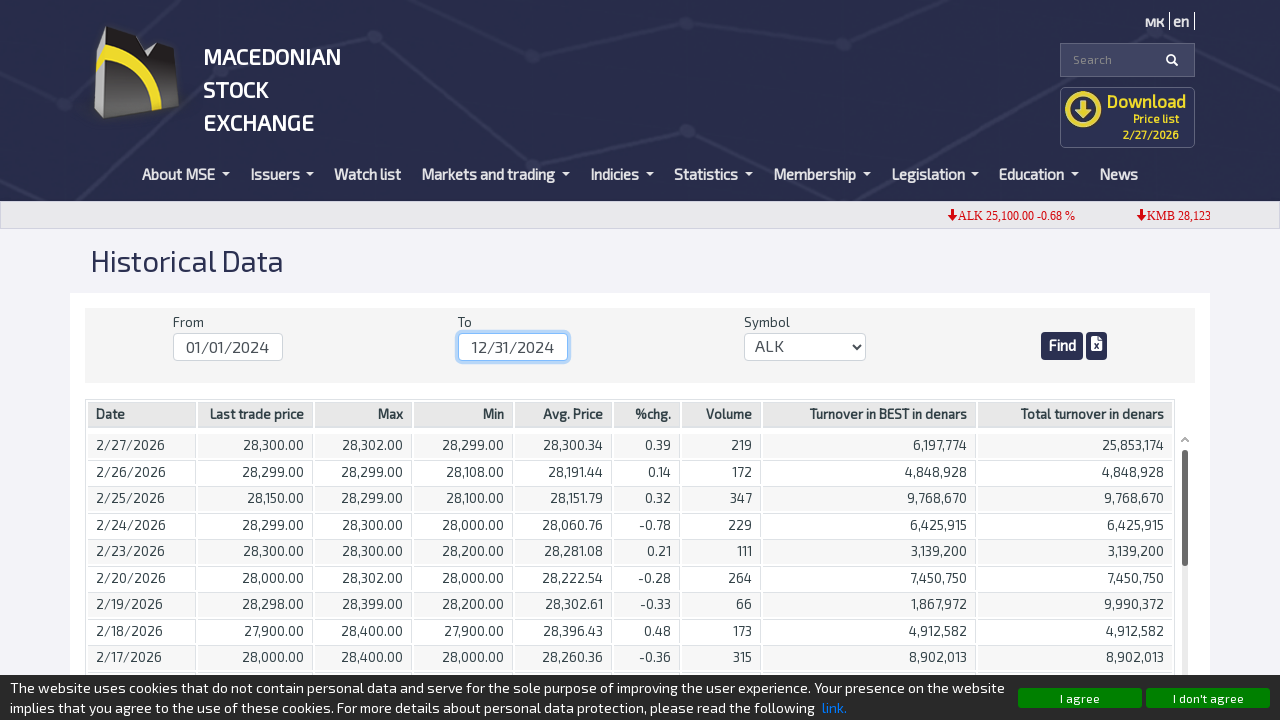

Clicked Find button to search for historical data at (1062, 346) on #report-filter-container > ul > li.container-end > input
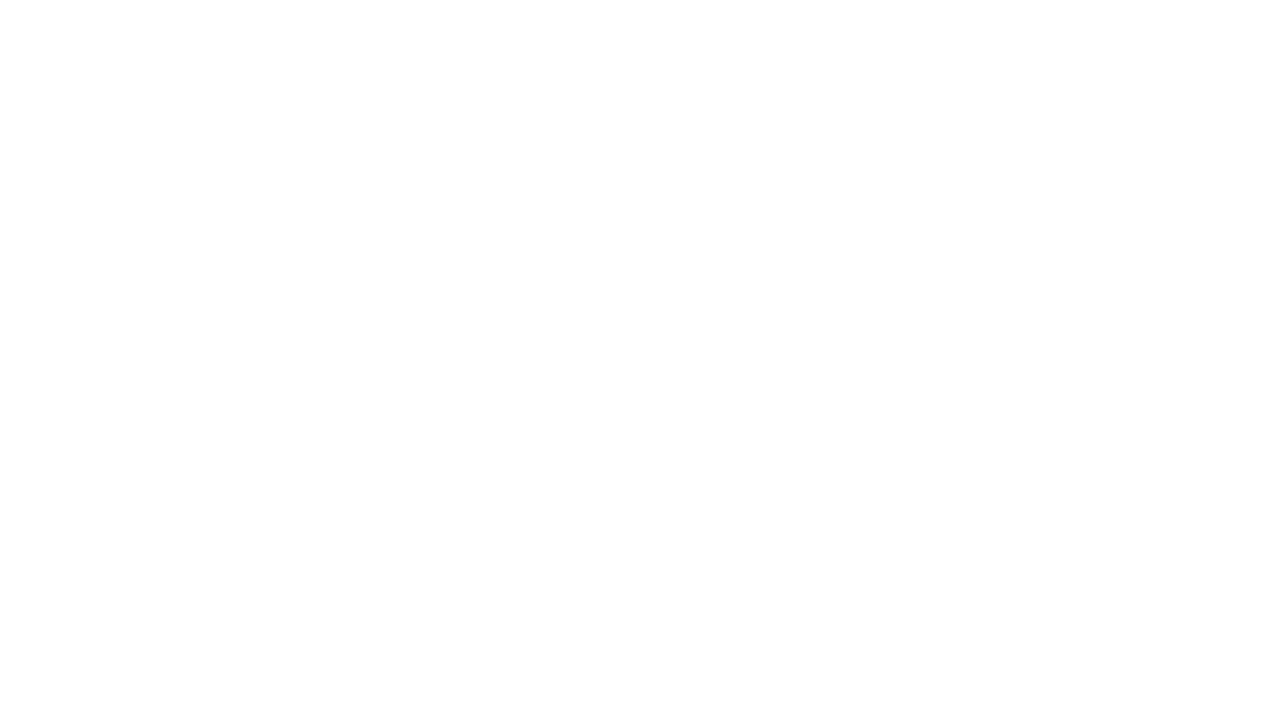

Historical data results table loaded successfully
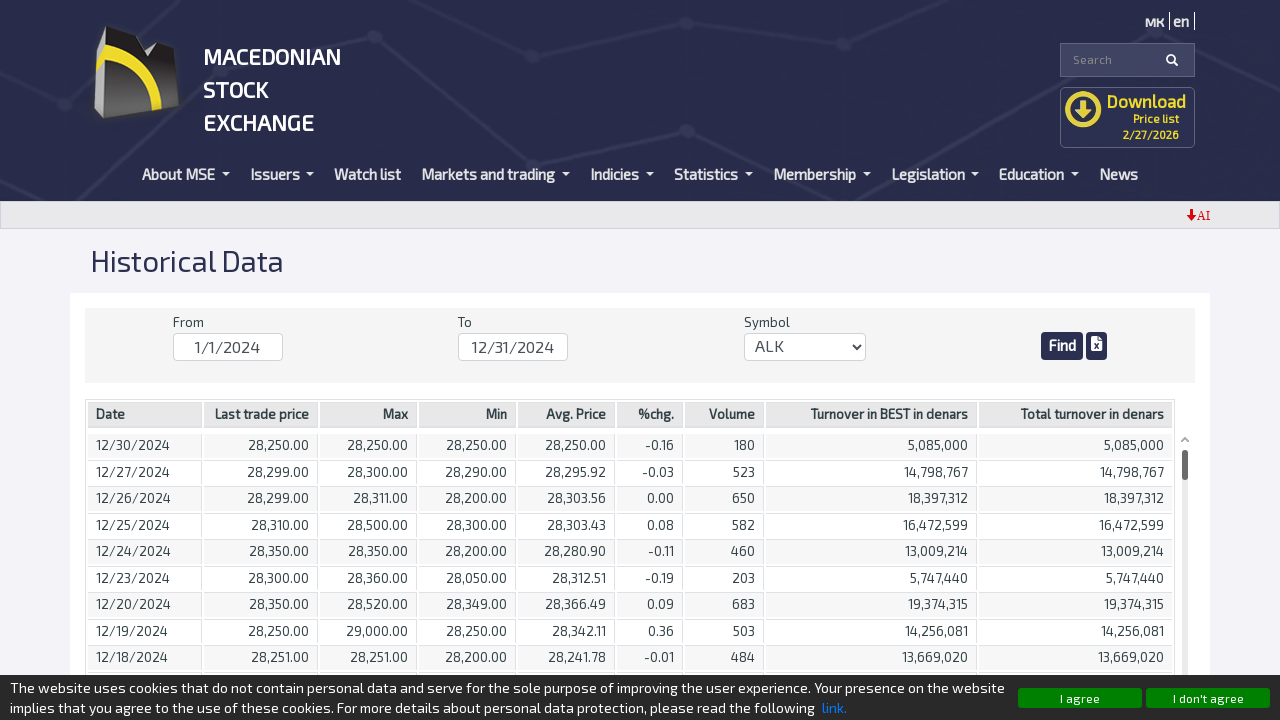

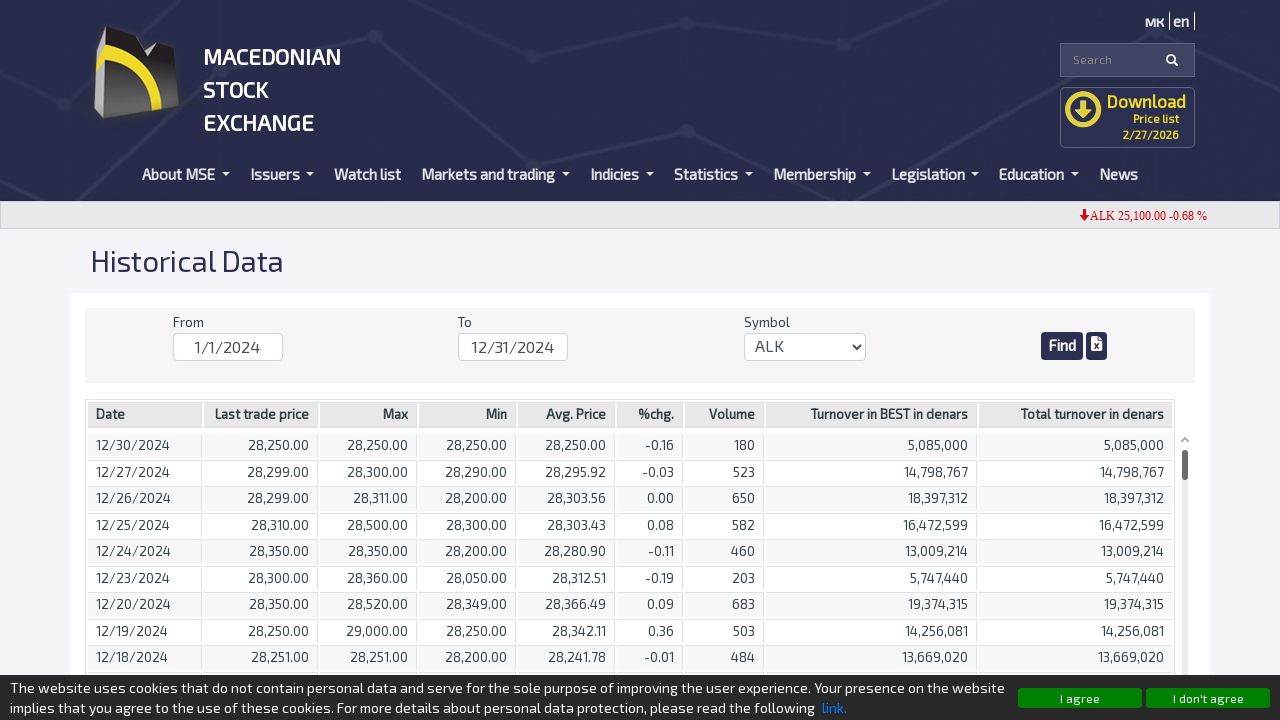